Tests AJAX data loading by clicking a button that triggers an asynchronous request and waiting for the content to appear

Starting URL: http://uitestingplayground.com/ajax

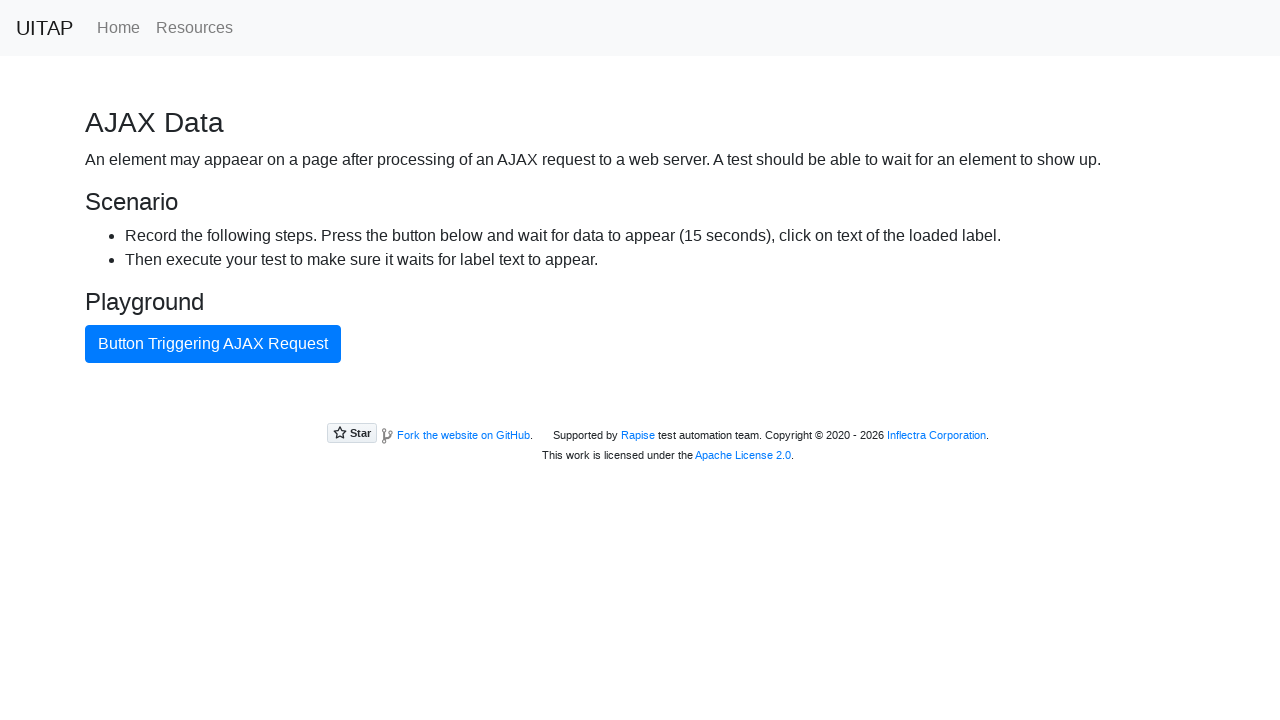

Navigated to AJAX test page
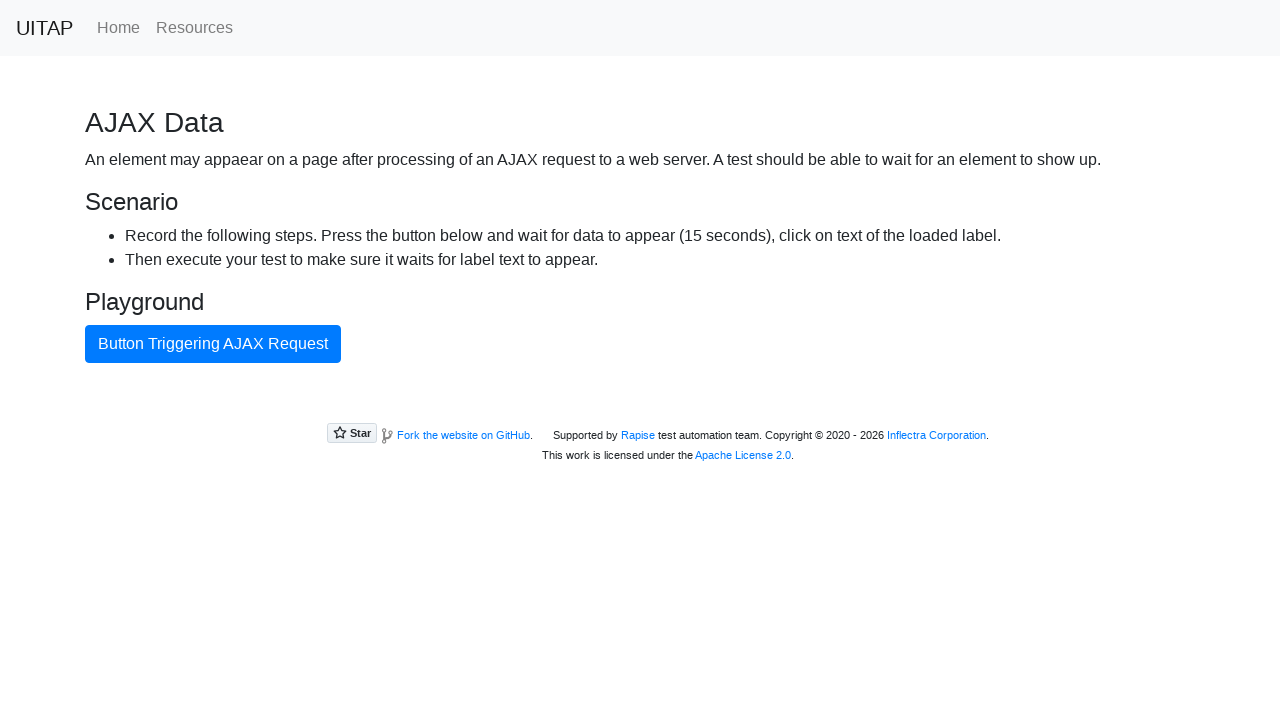

Clicked AJAX button to trigger asynchronous data loading at (213, 344) on #ajaxButton
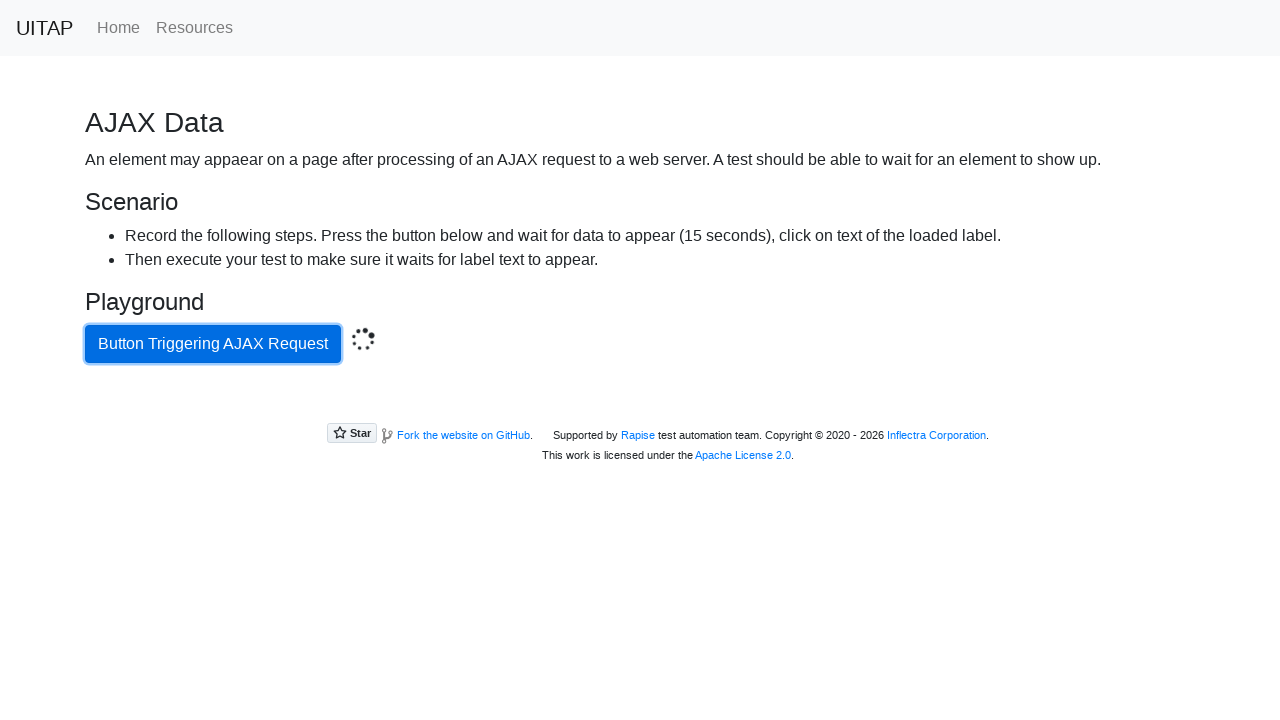

AJAX content loaded successfully
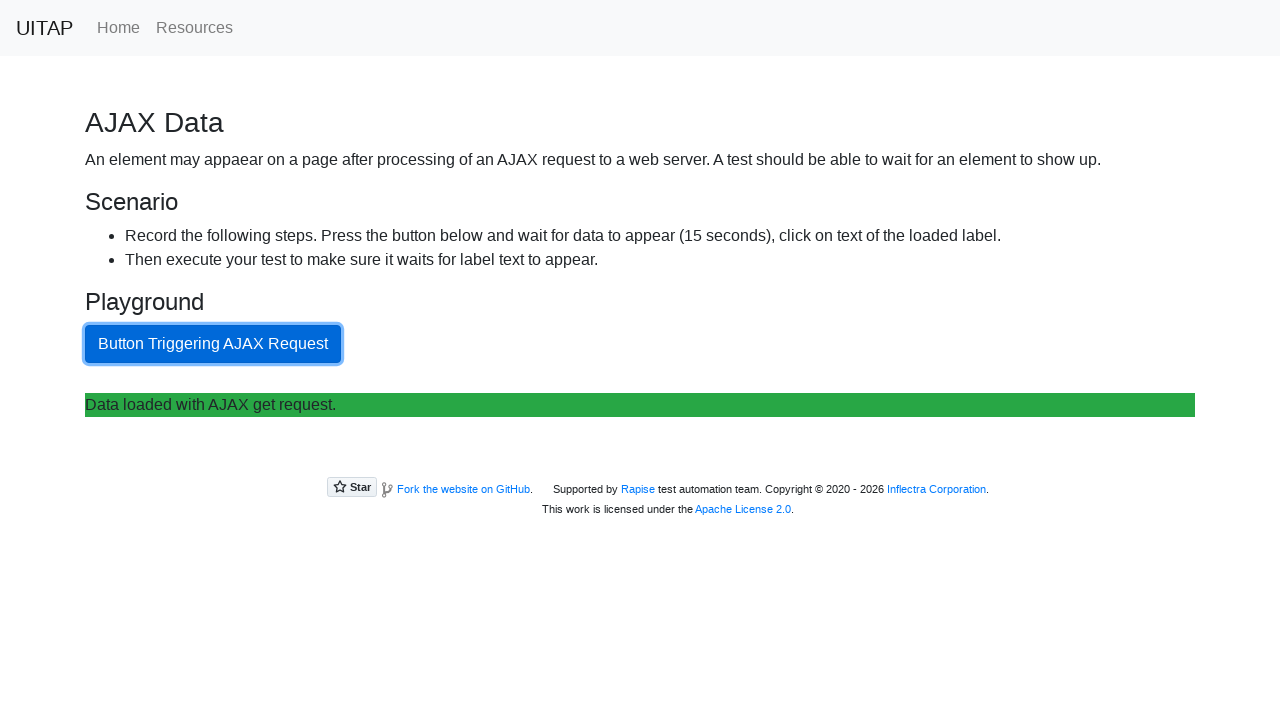

Retrieved AJAX content text: Data loaded with AJAX get request.
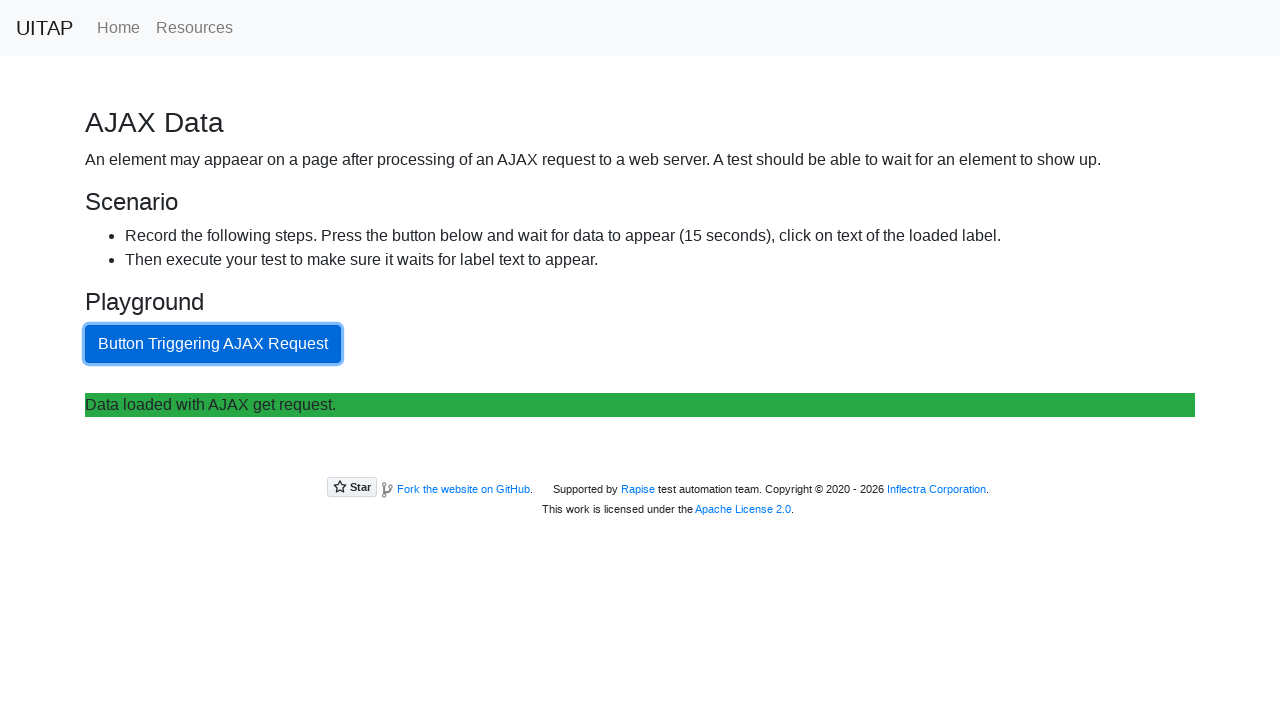

Printed AJAX content to console
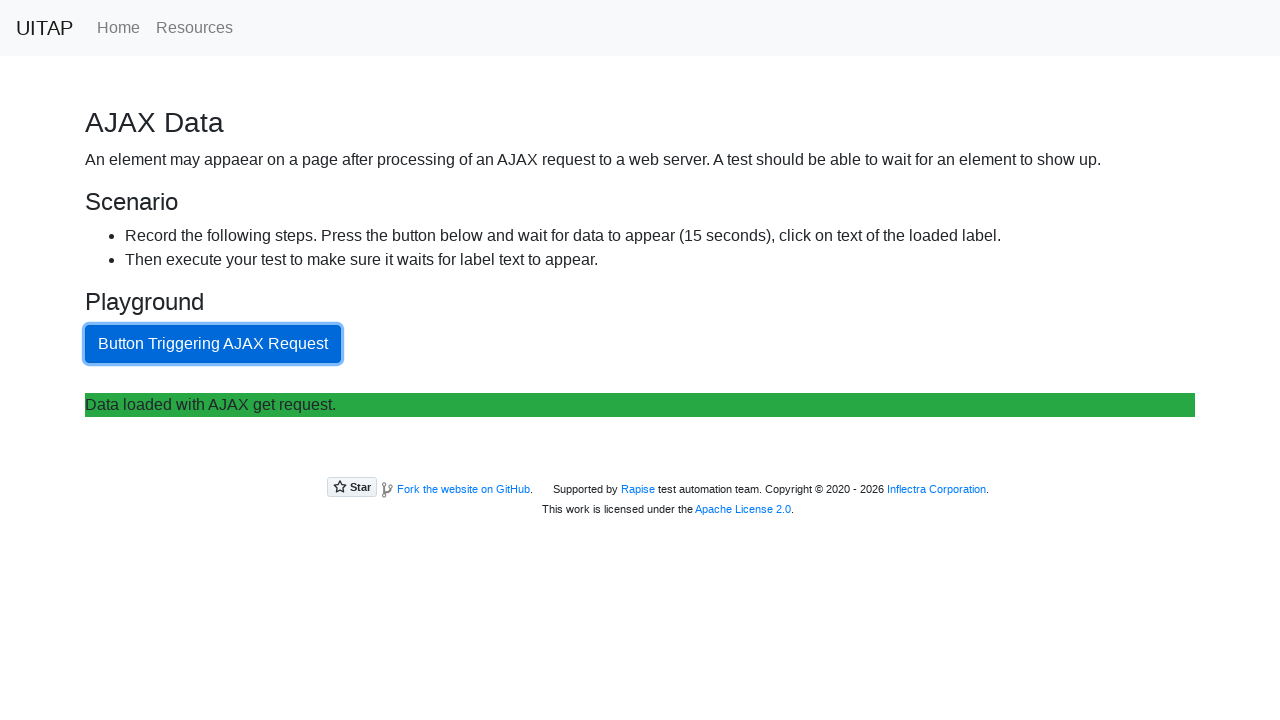

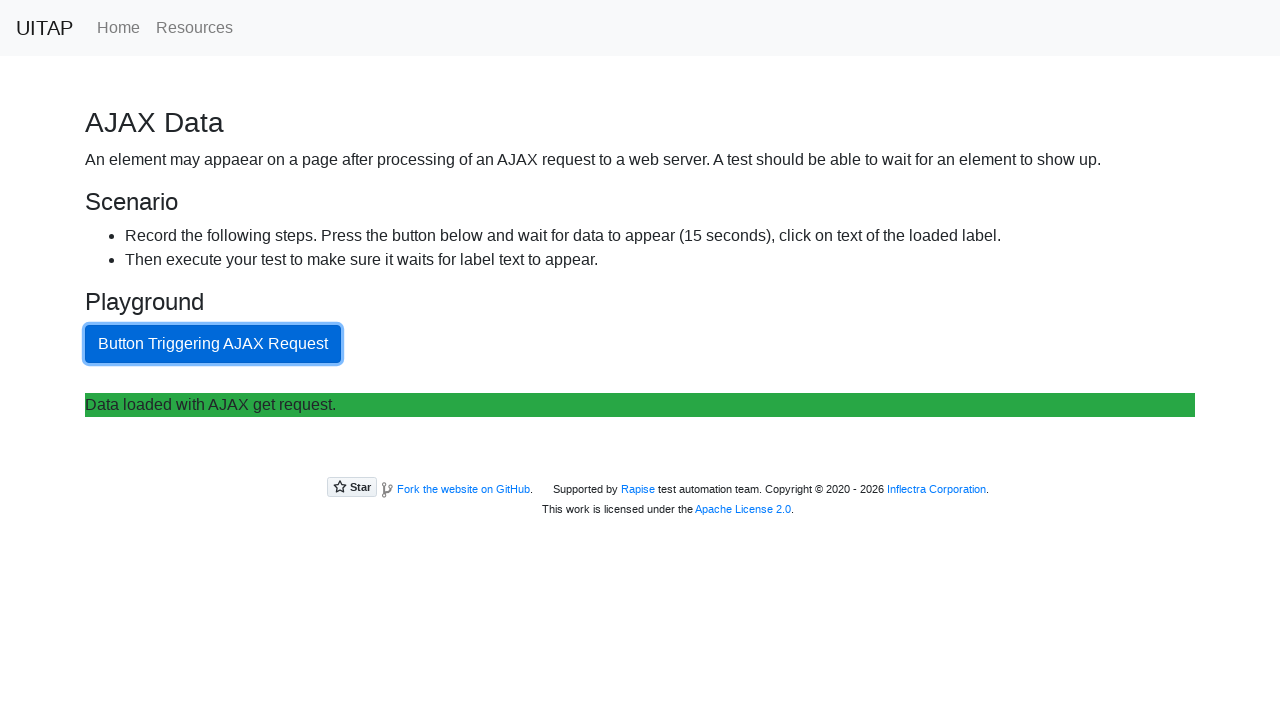